Tests a sample login form by navigating to the Sample App page, filling in a randomly generated username with password "pwd", clicking login, and verifying successful login status appears

Starting URL: http://uitestingplayground.com/

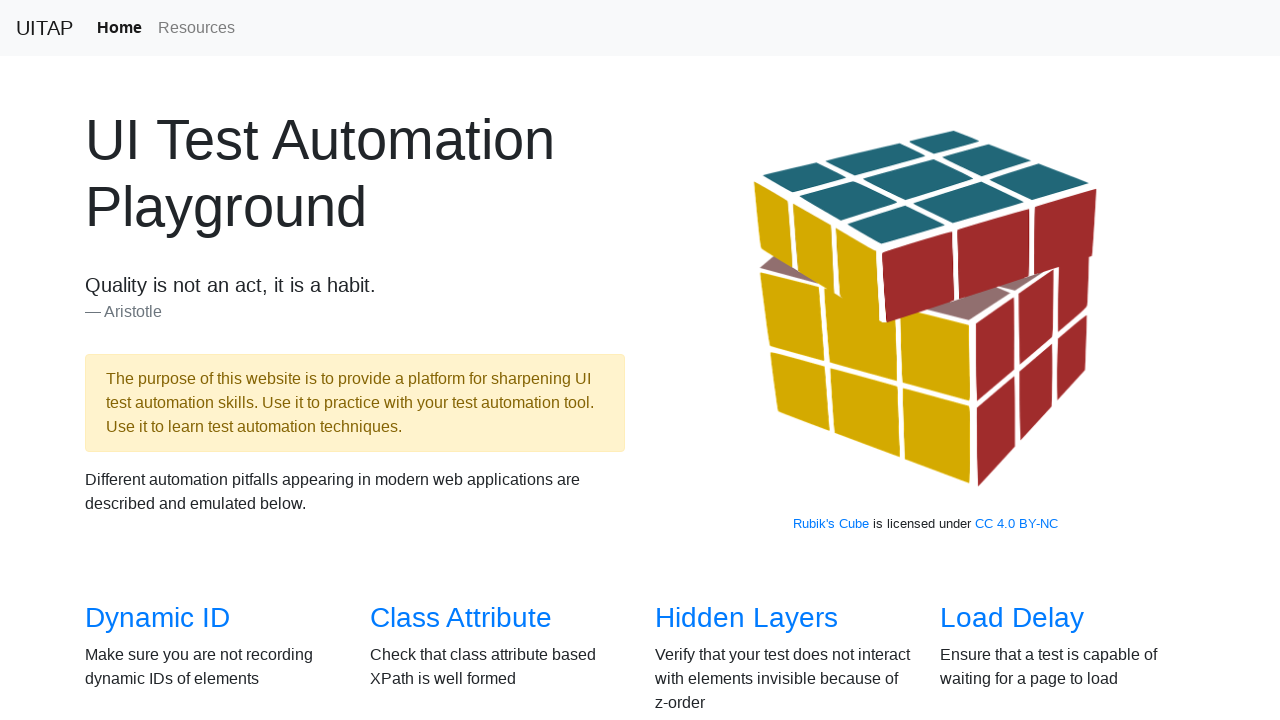

Clicked Sample App link at (446, 360) on a[href='/sampleapp']
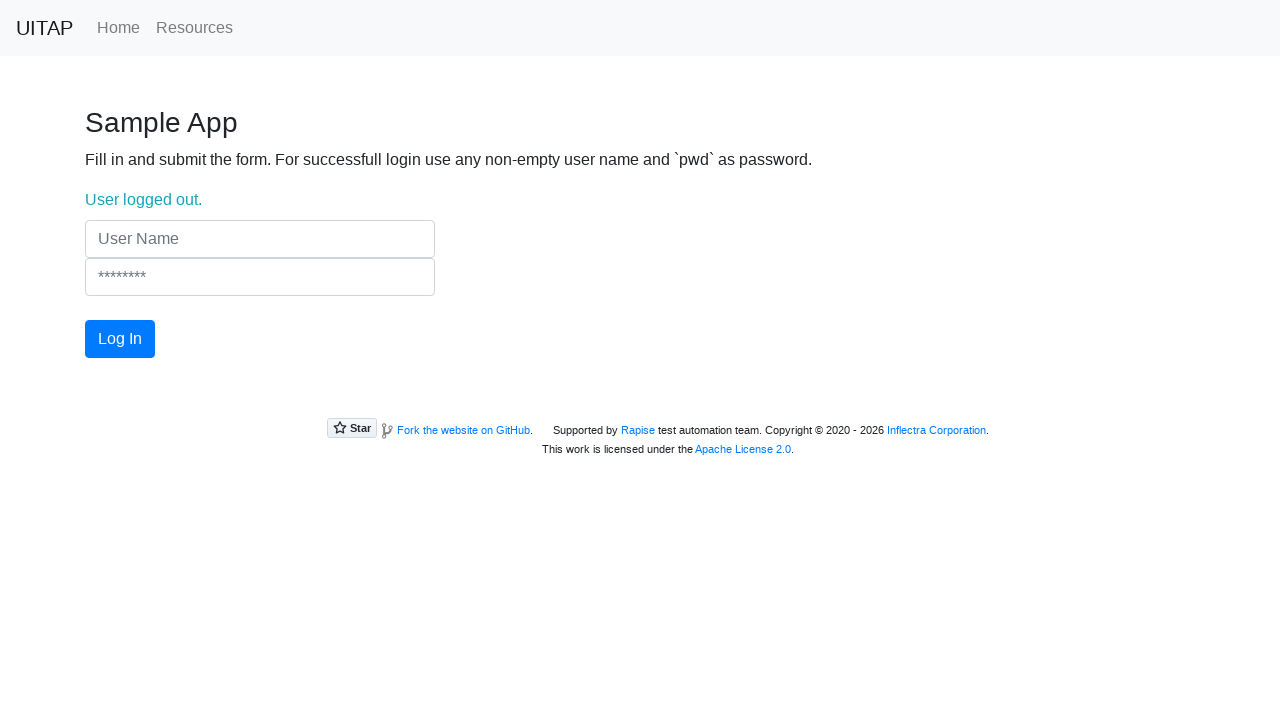

Generated random username: Twi5aqMp
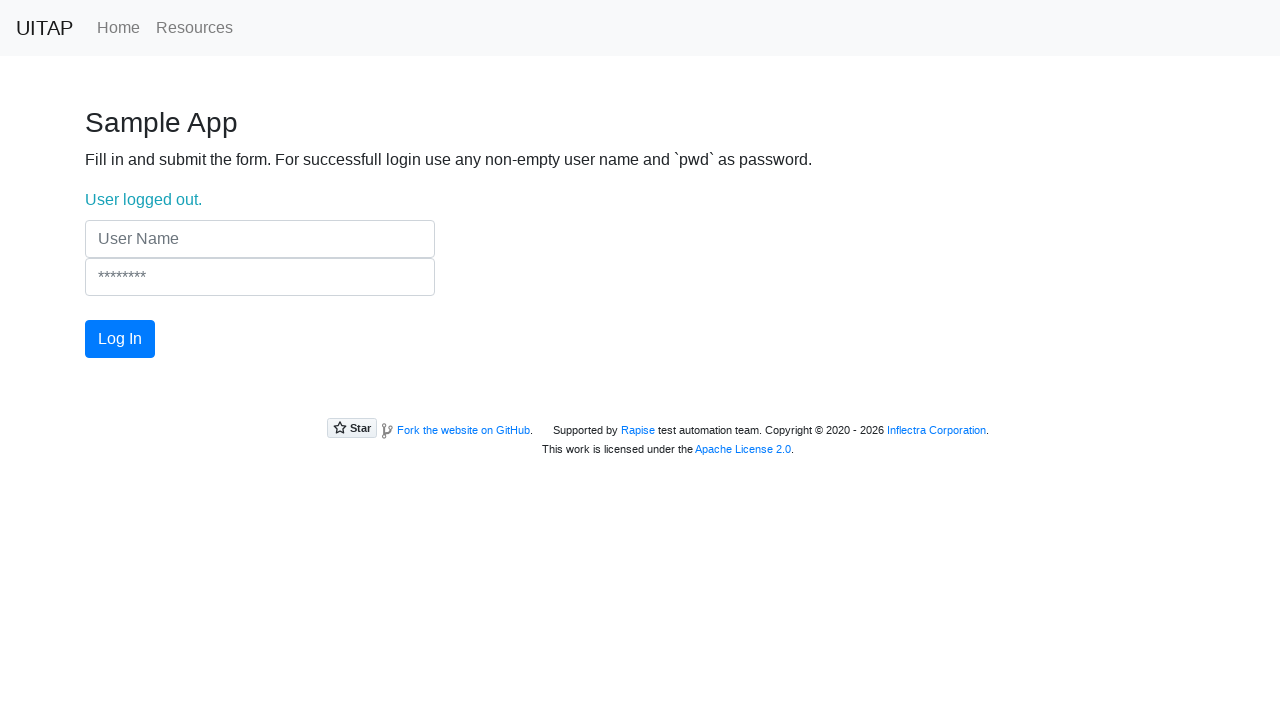

Clicked username input field at (260, 239) on input[name='UserName']
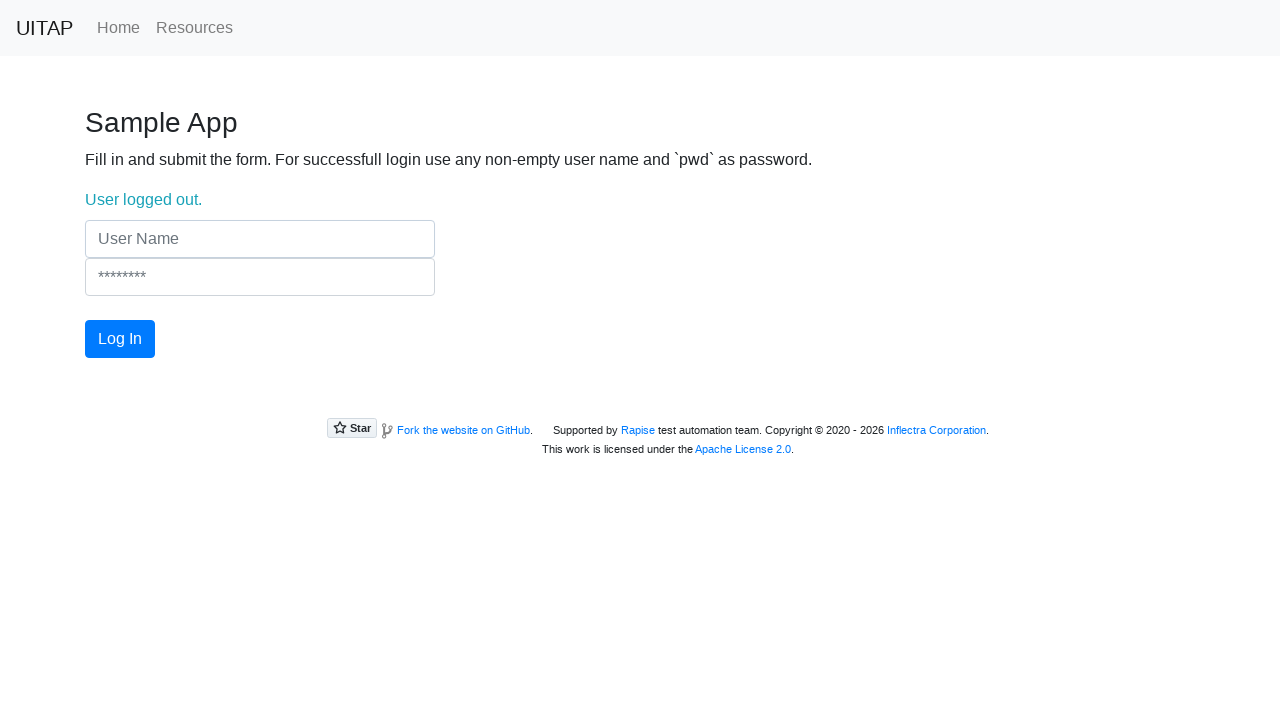

Filled username field with generated username on input[name='UserName']
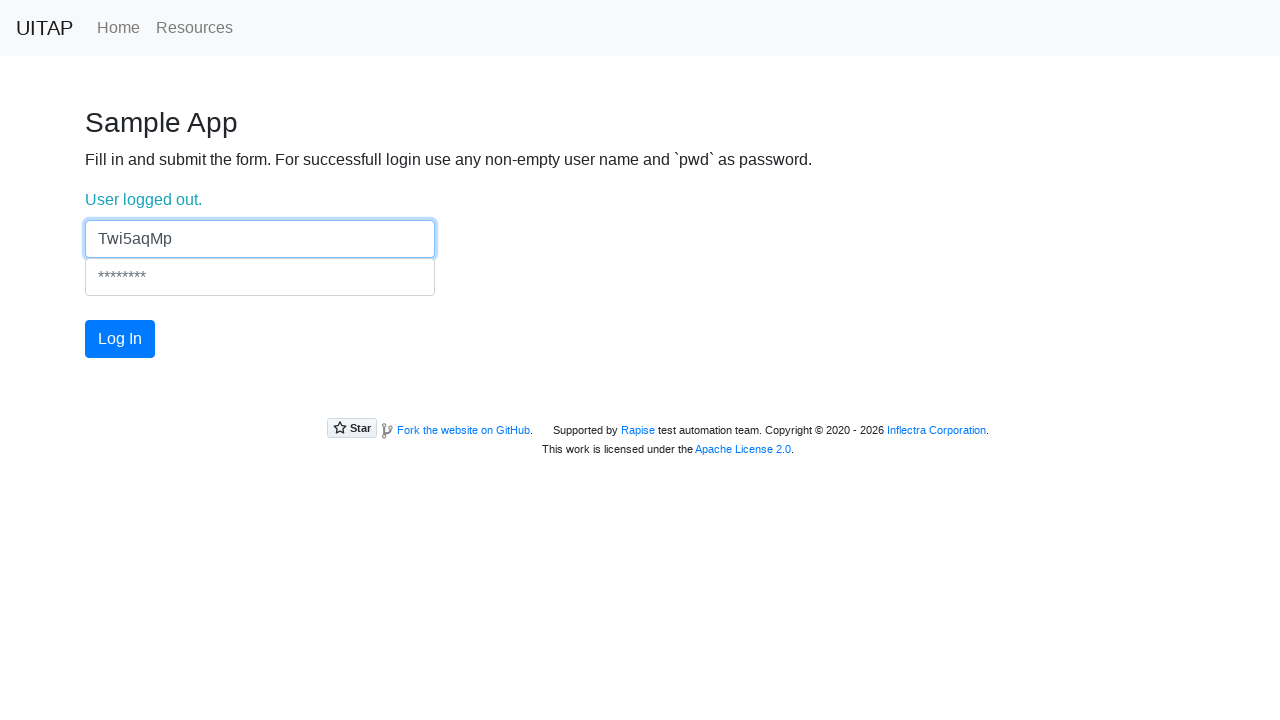

Clicked password input field at (260, 277) on input[name='Password']
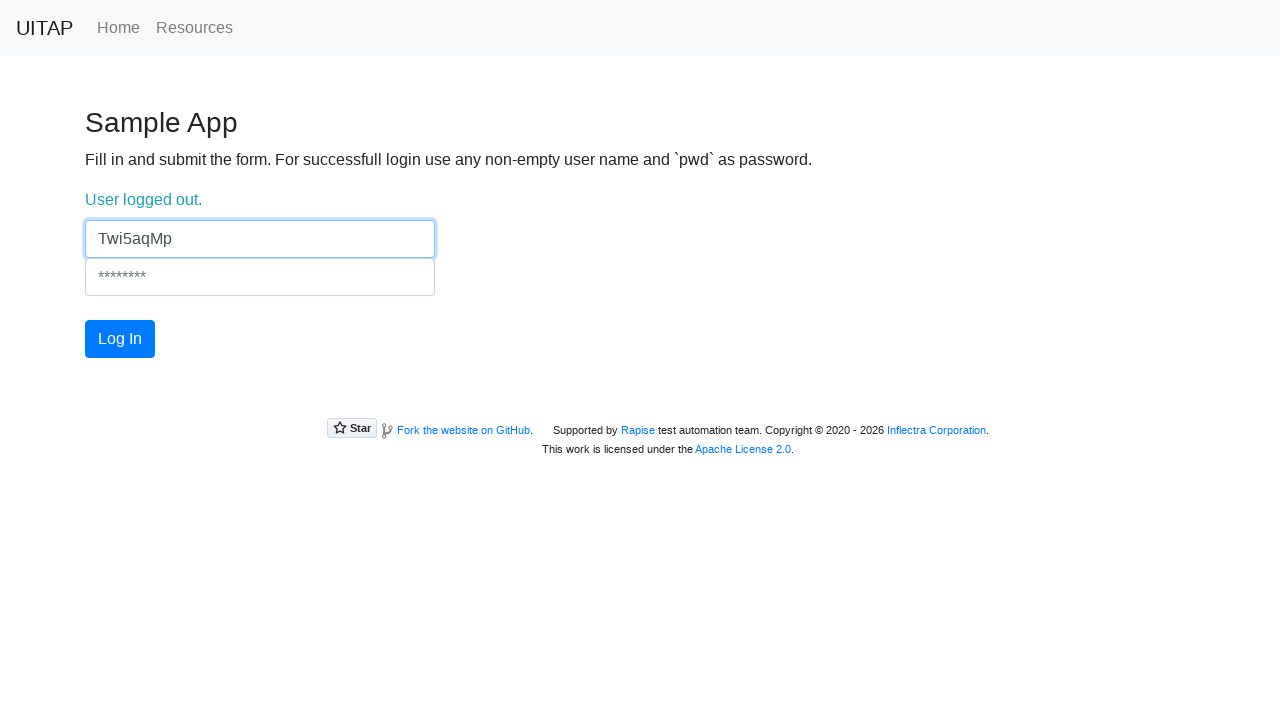

Filled password field with 'pwd' on input[name='Password']
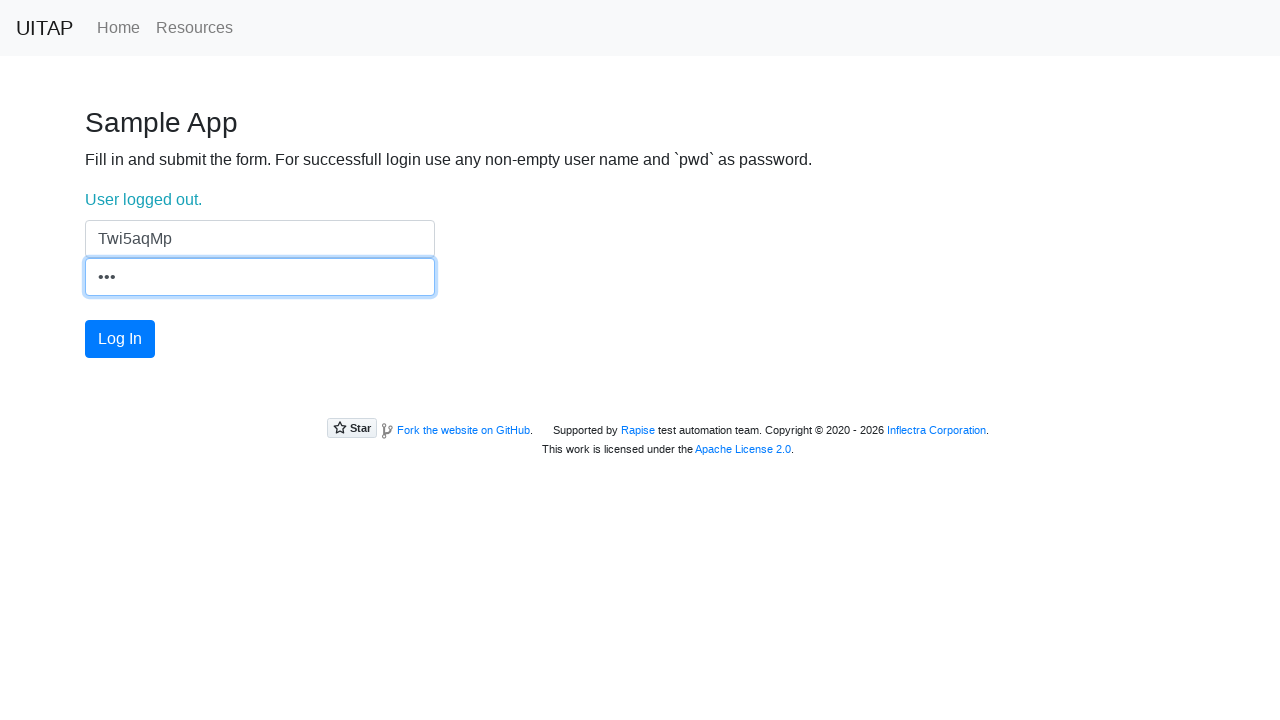

Clicked login button at (120, 339) on button#login
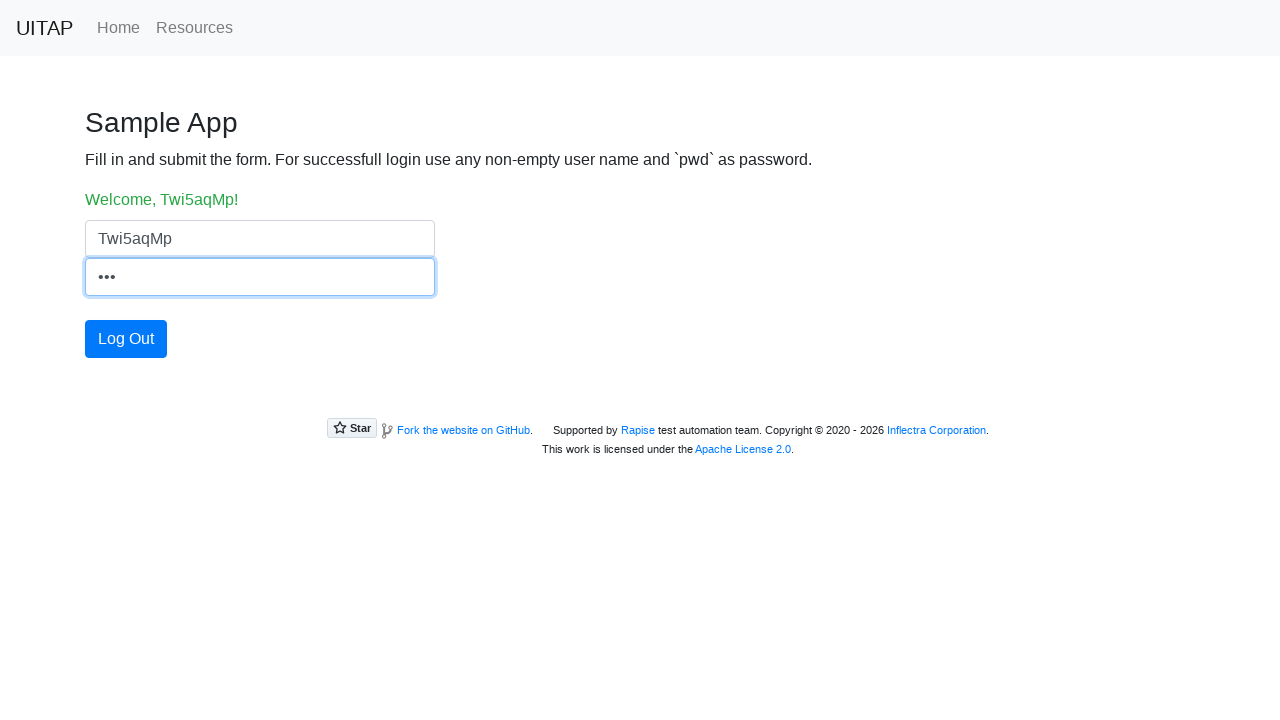

Success status message appeared
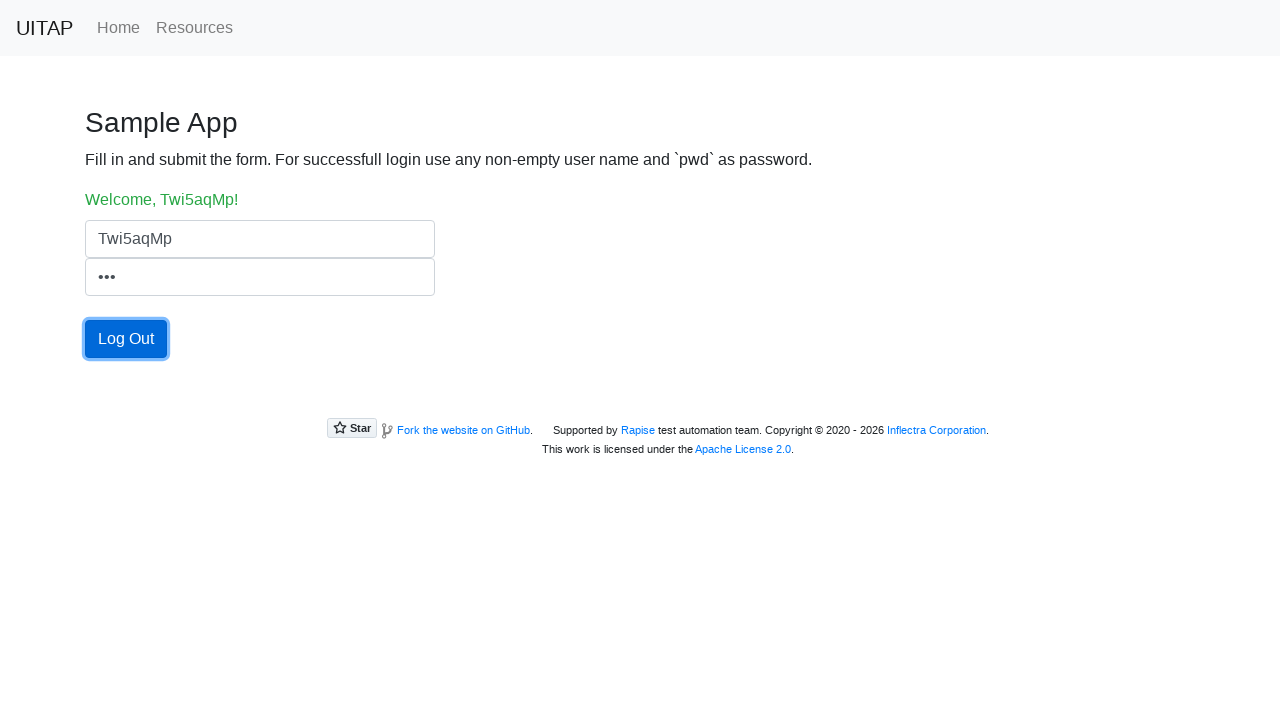

Log Out button is present, confirming successful login
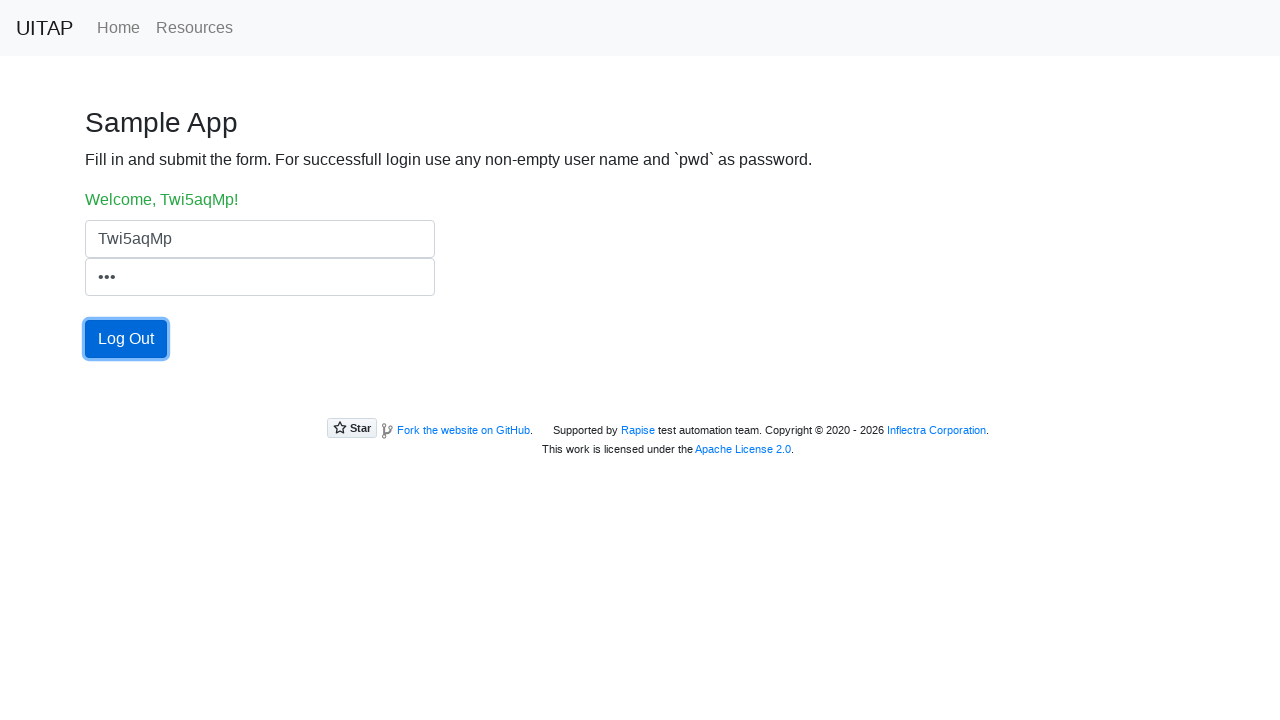

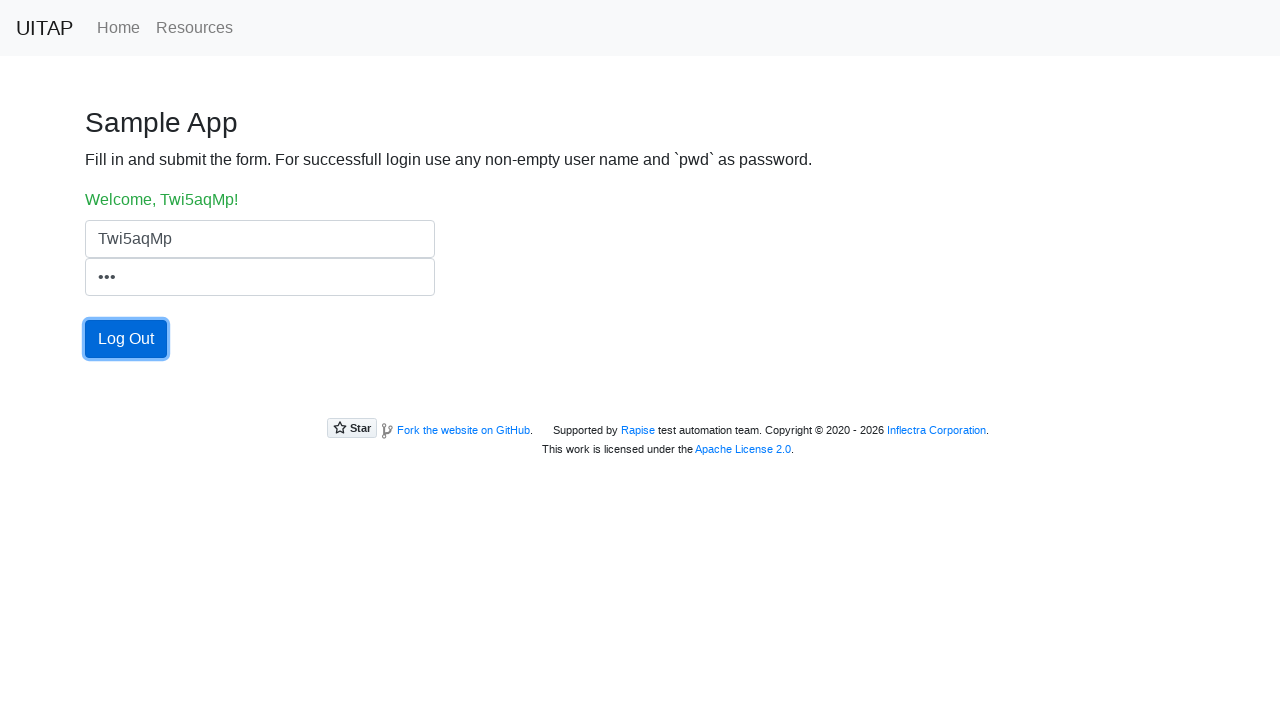